Tests the forgot password flow by clicking the forgot password link, filling reset form fields, extracting the temporary password from the confirmation message, and attempting to login with it

Starting URL: https://rahulshettyacademy.com/locatorspractice/

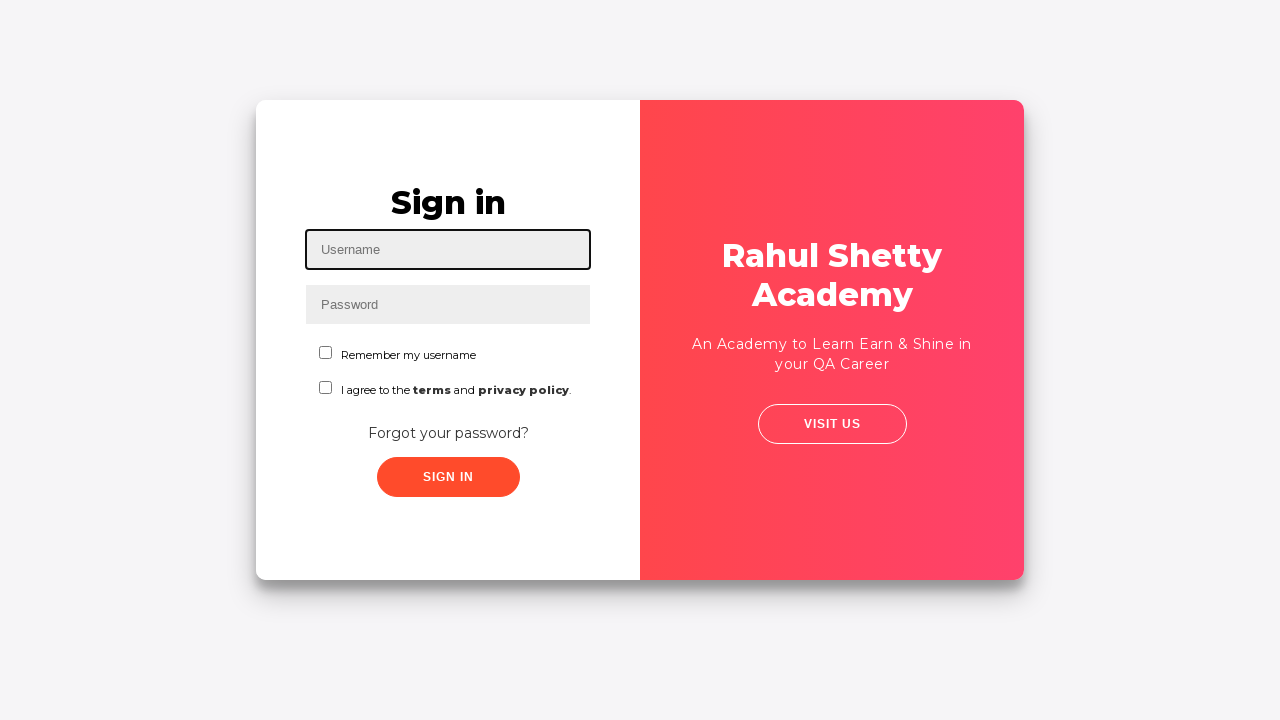

Clicked 'Forgot your password?' link at (448, 433) on xpath=//div[@class='forgot-pwd-container']//child::a[contains(text(), 'Forgot yo
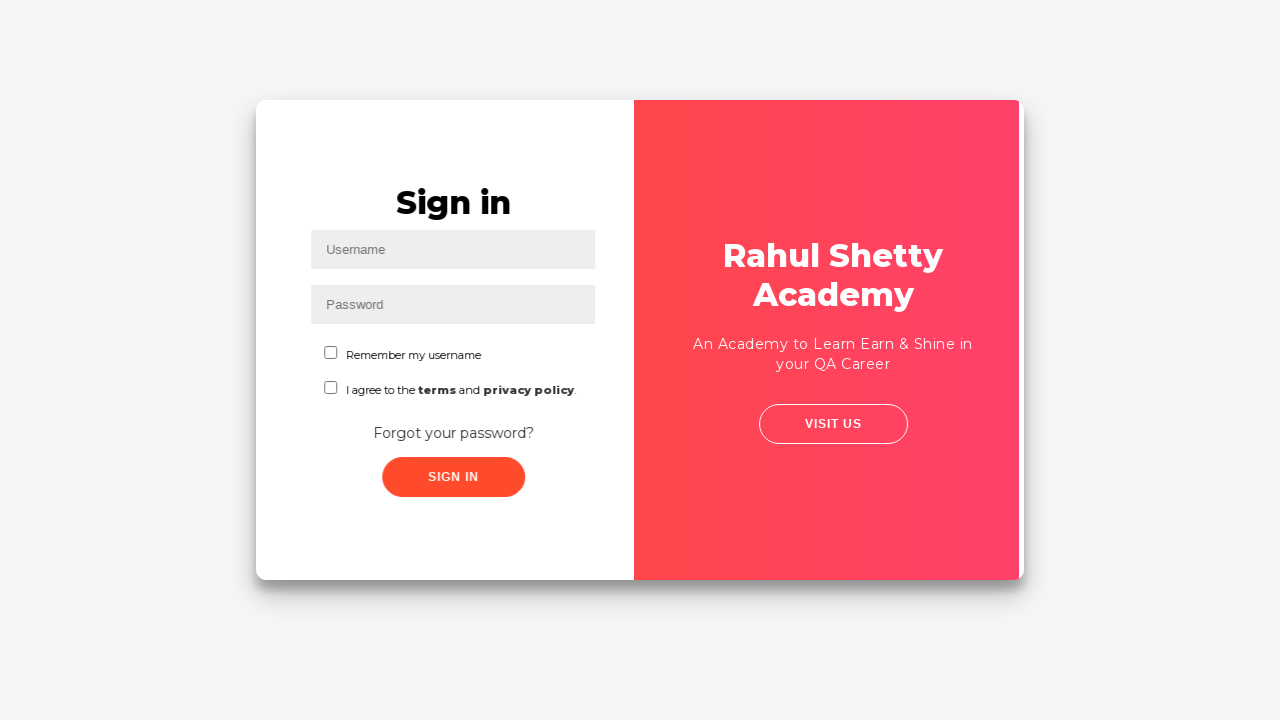

Filled Name field with 'Test' on xpath=//input[@placeholder='Phone Number']//preceding-sibling::input >> nth=0
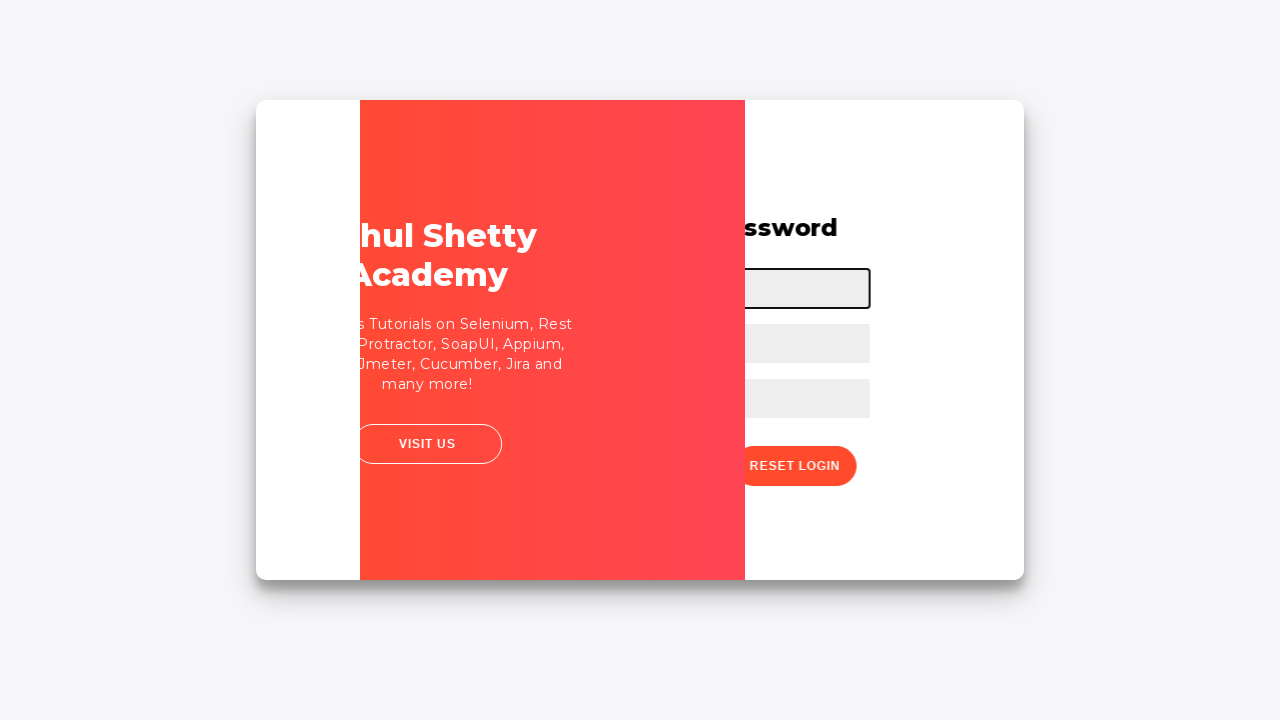

Filled Email field with 'test@test.com' on xpath=//input[@placeholder='Phone Number']//preceding-sibling::input >> nth=1
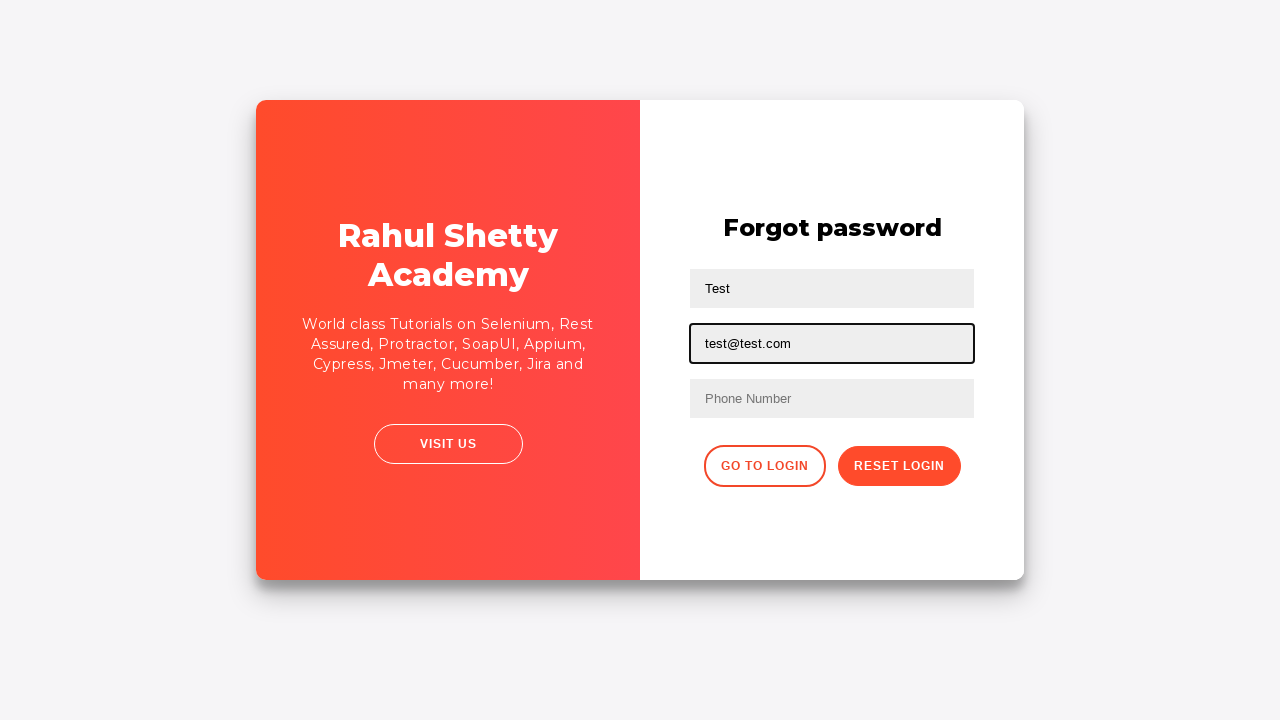

Clicked Reset Login button to submit password reset form at (899, 466) on xpath=//div[@class='forgot-pwd-btn-conainer']//descendant::button >> nth=1
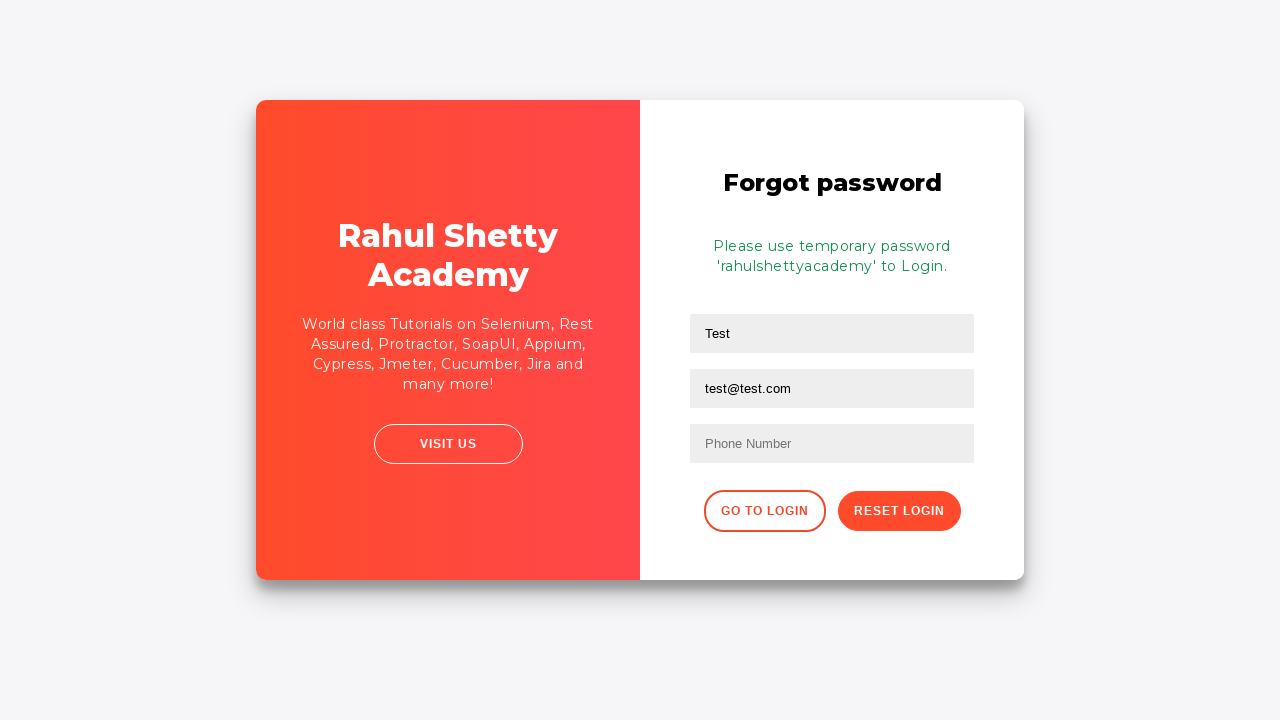

Password reset confirmation message appeared
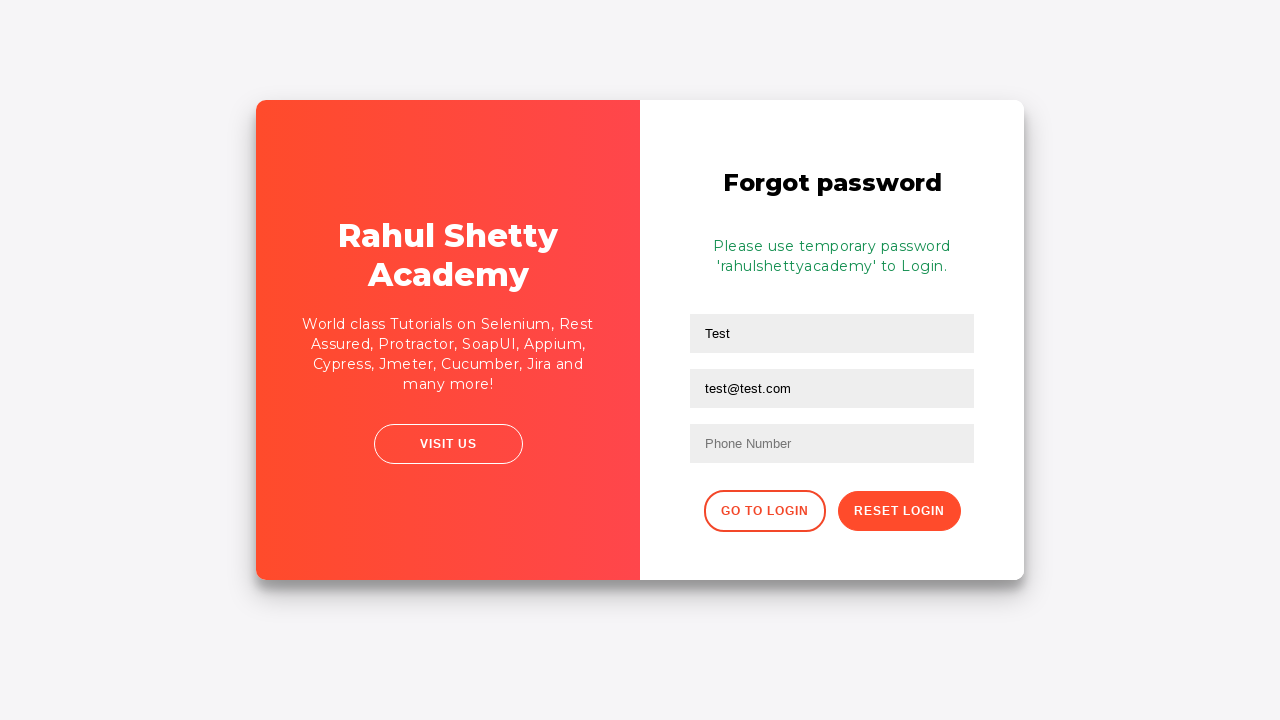

Extracted confirmation message text containing temporary password
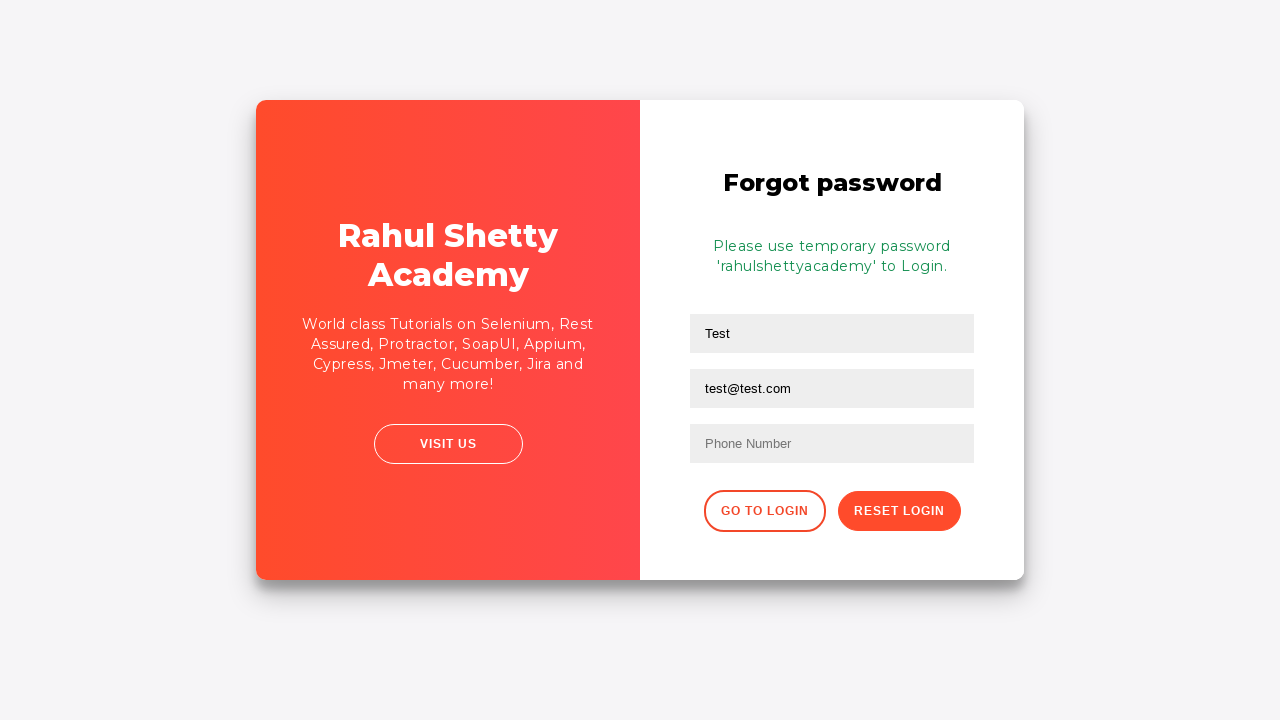

Parsed temporary password from confirmation message
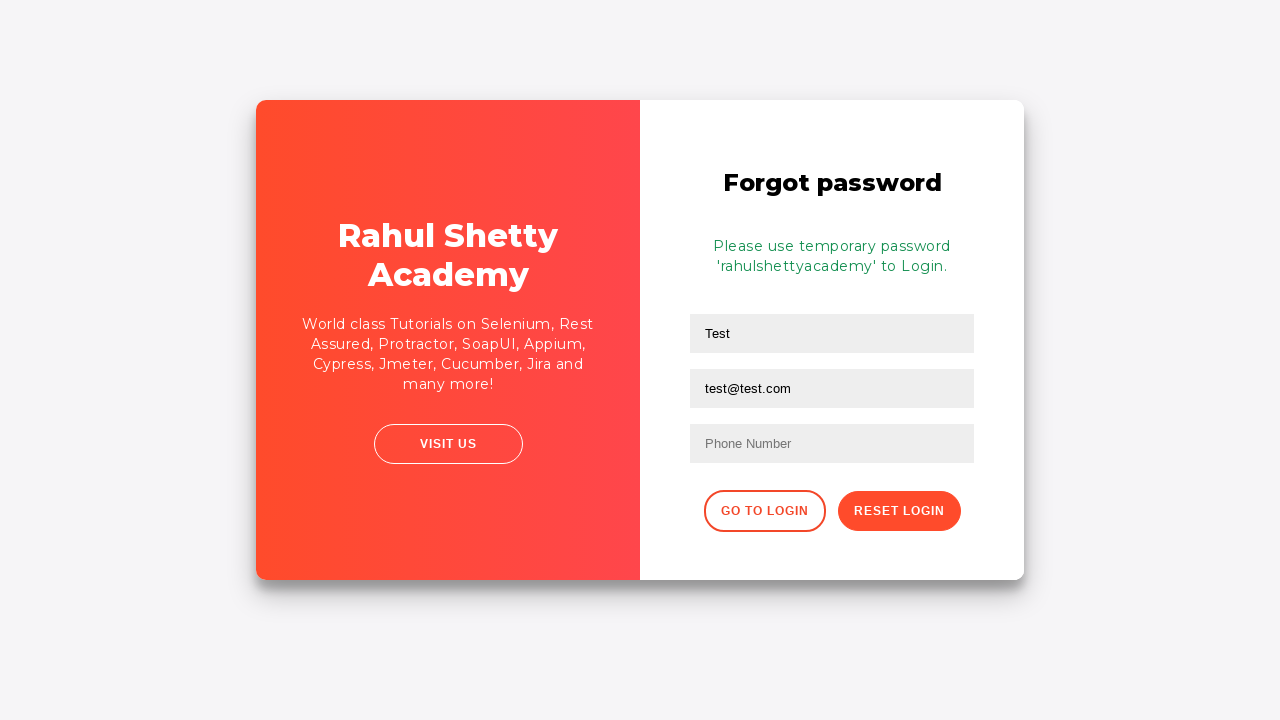

Clicked 'Go to Login' button to return to login page at (764, 511) on xpath=//div[@class='forgot-pwd-btn-conainer']//descendant::button >> nth=0
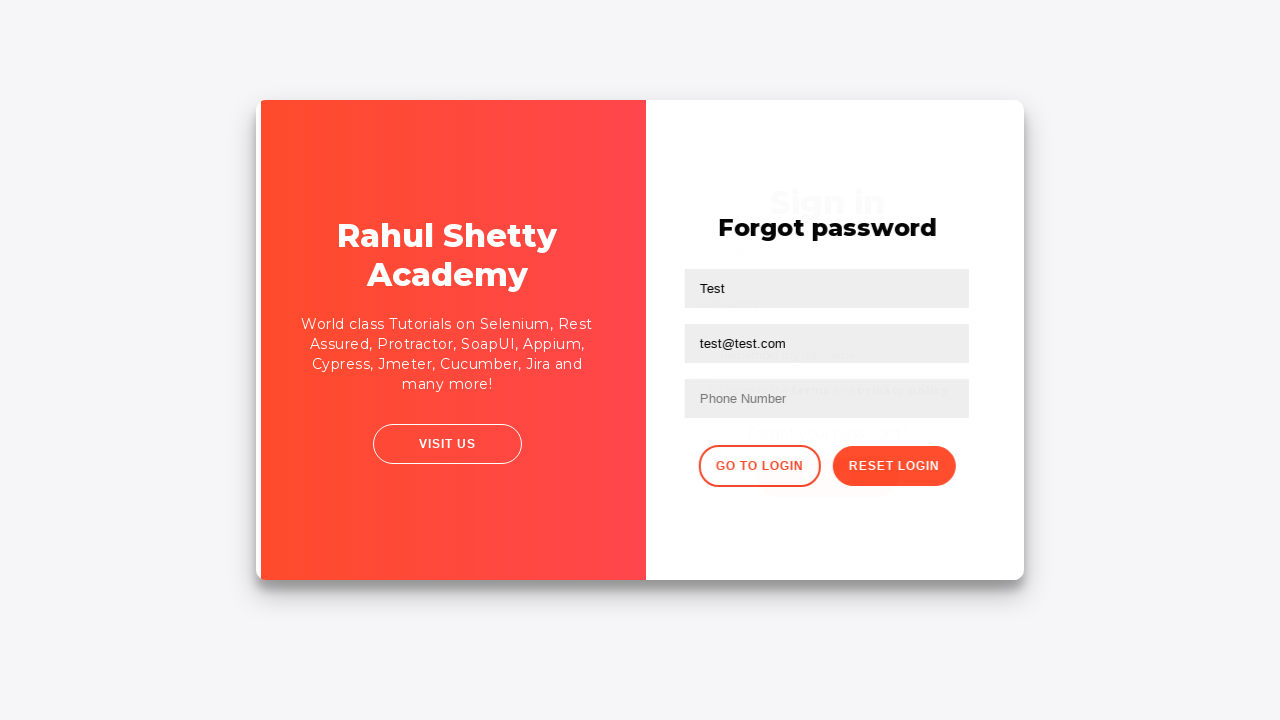

Filled username field with 'test@test.com' on input#inputUsername
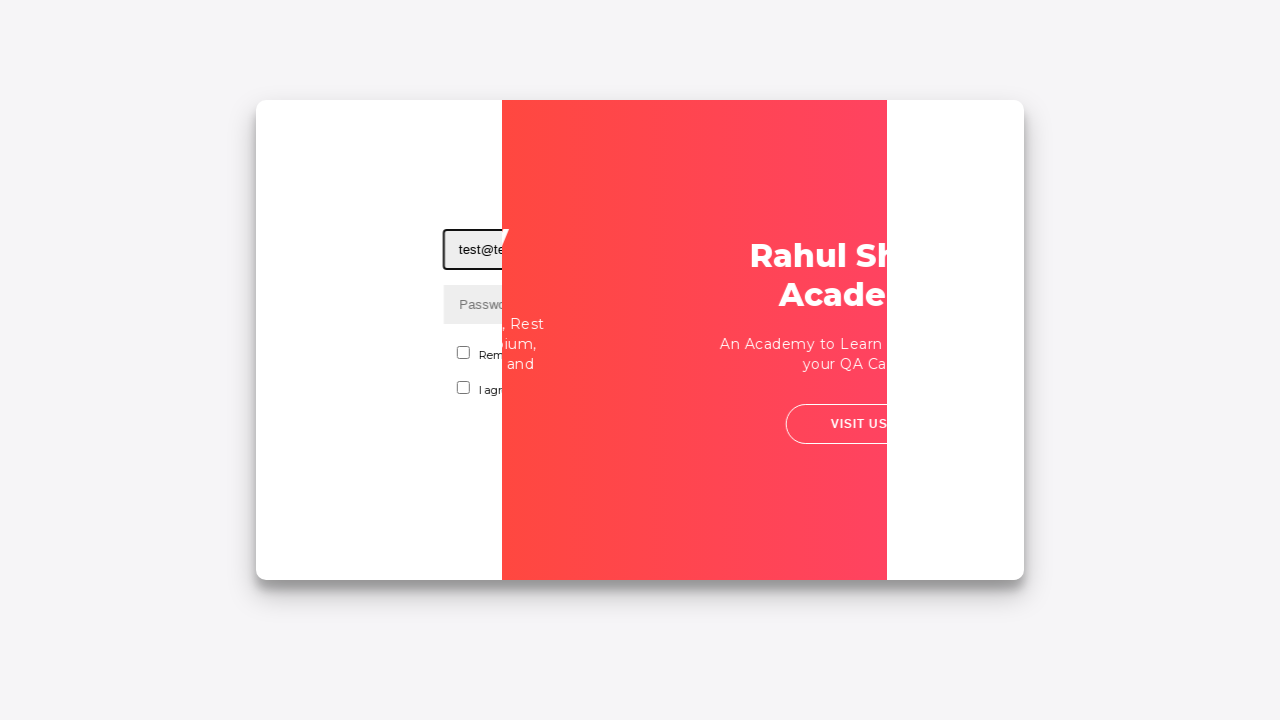

Filled password field with extracted temporary password on //input[@name='inputPassword']
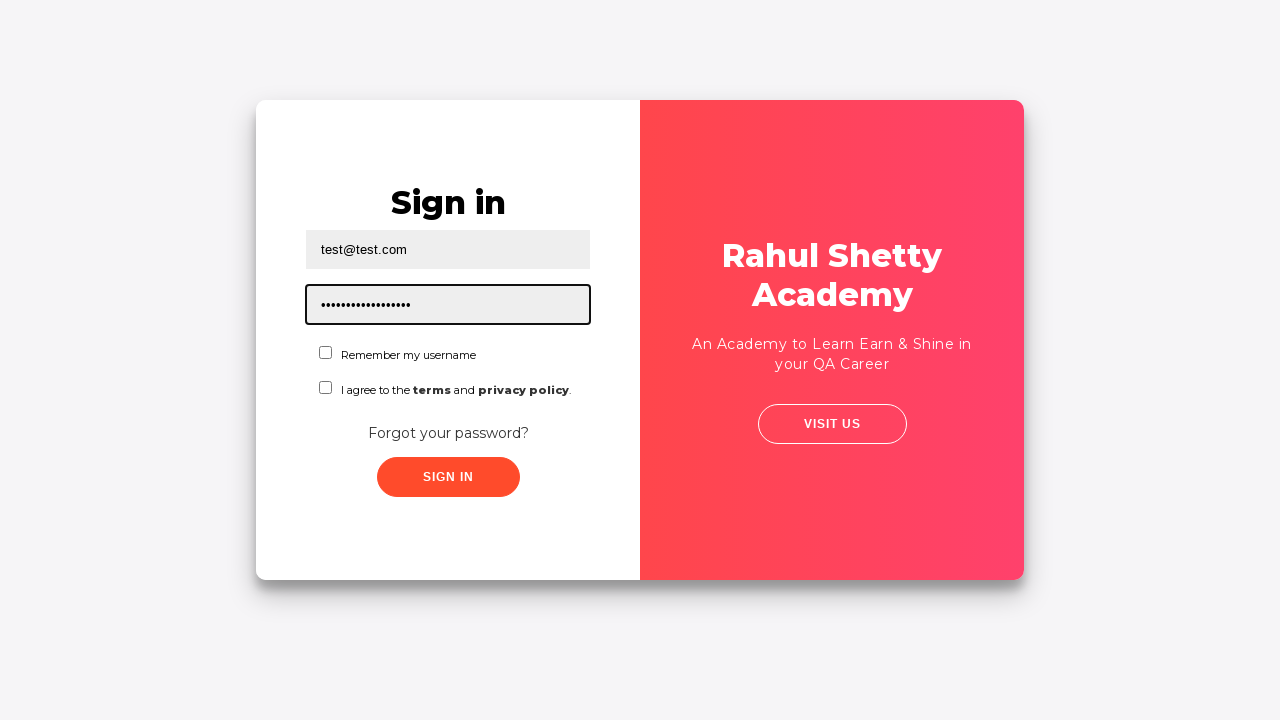

Clicked Sign In button to login with temporary password at (448, 477) on xpath=//button[contains(@class,'signInBtn') and contains(text(), 'Sign In')]
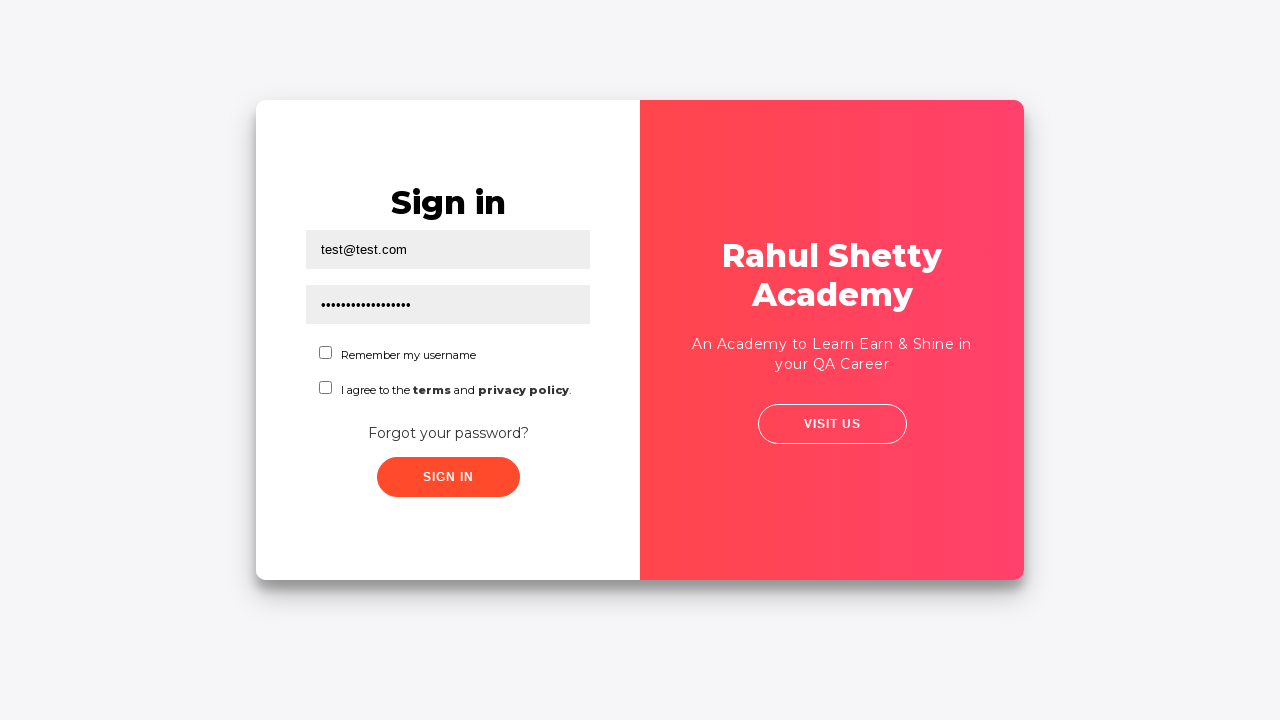

Login page container appeared, indicating successful navigation
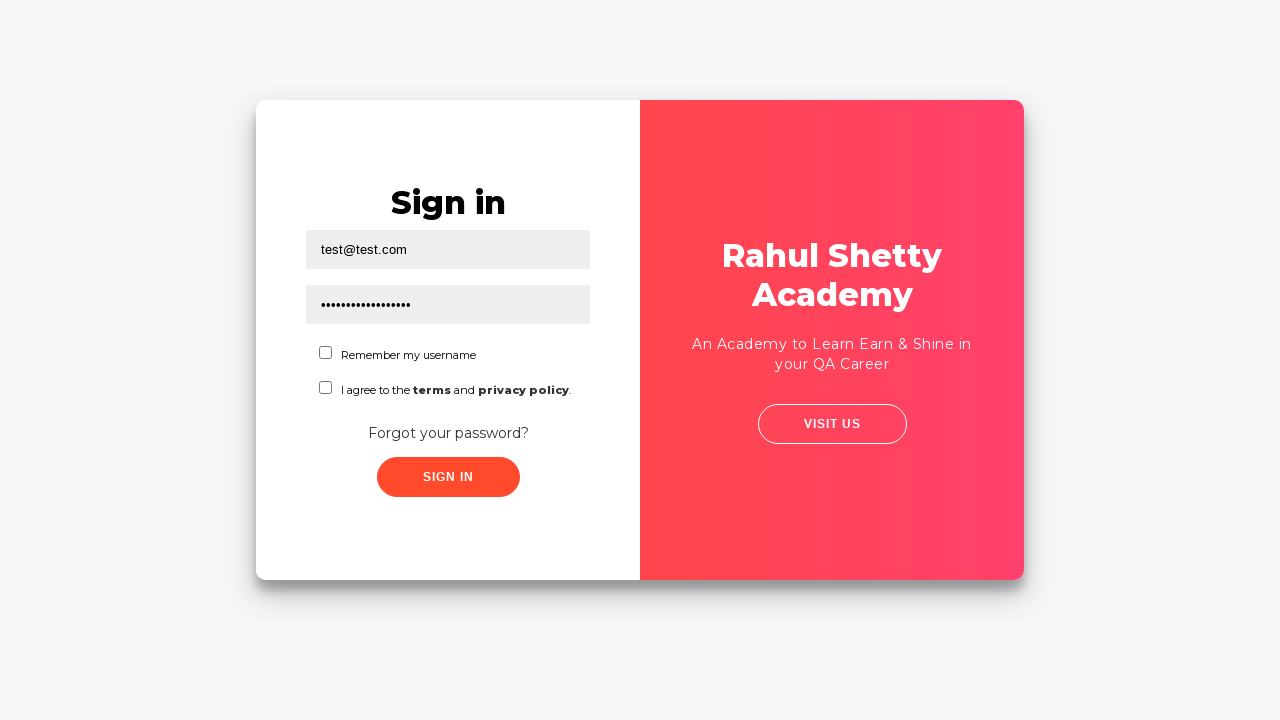

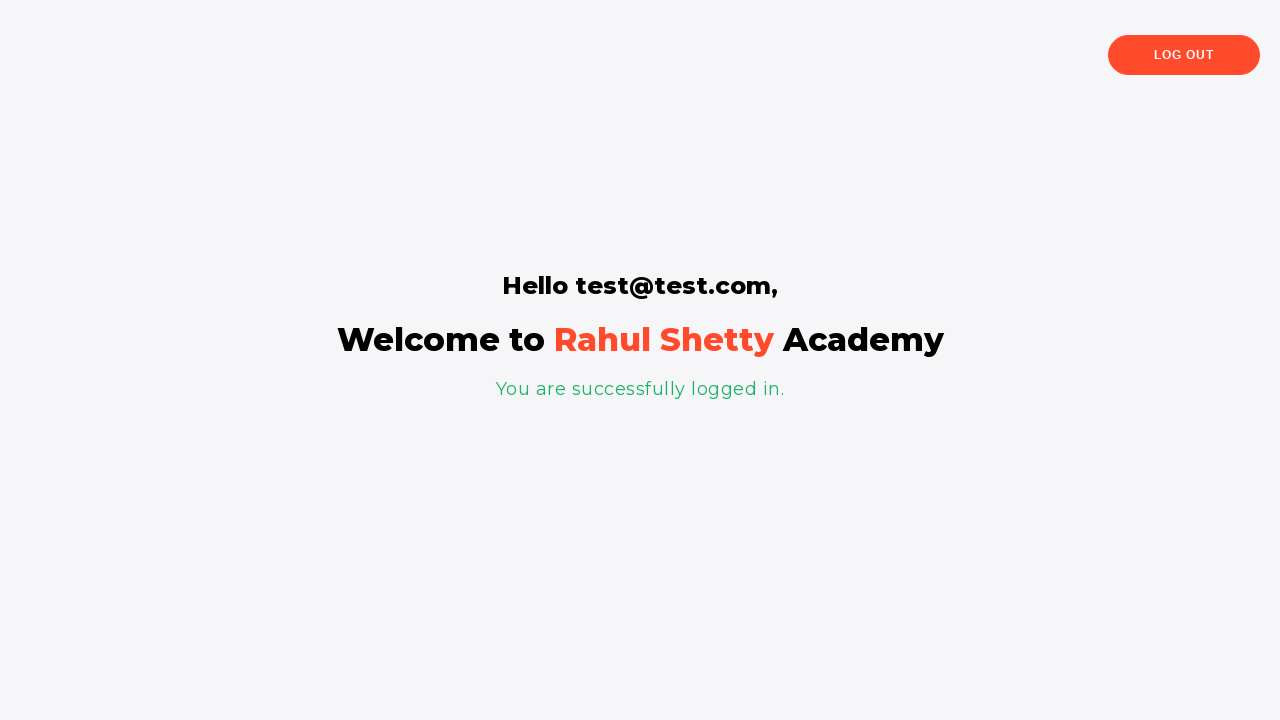